Tests AJAX functionality by clicking a button that triggers an asynchronous request and waiting for the success response element to appear

Starting URL: http://uitestingplayground.com/ajax

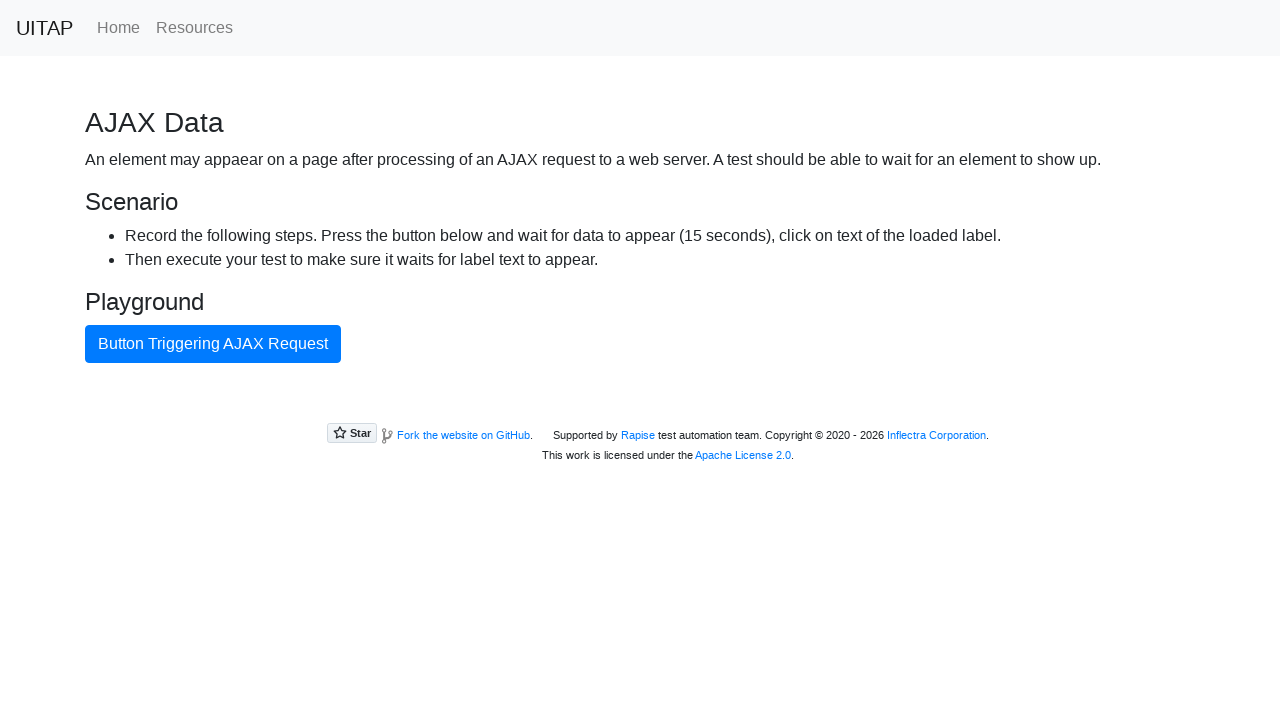

Clicked AJAX button to trigger asynchronous request at (213, 344) on #ajaxButton
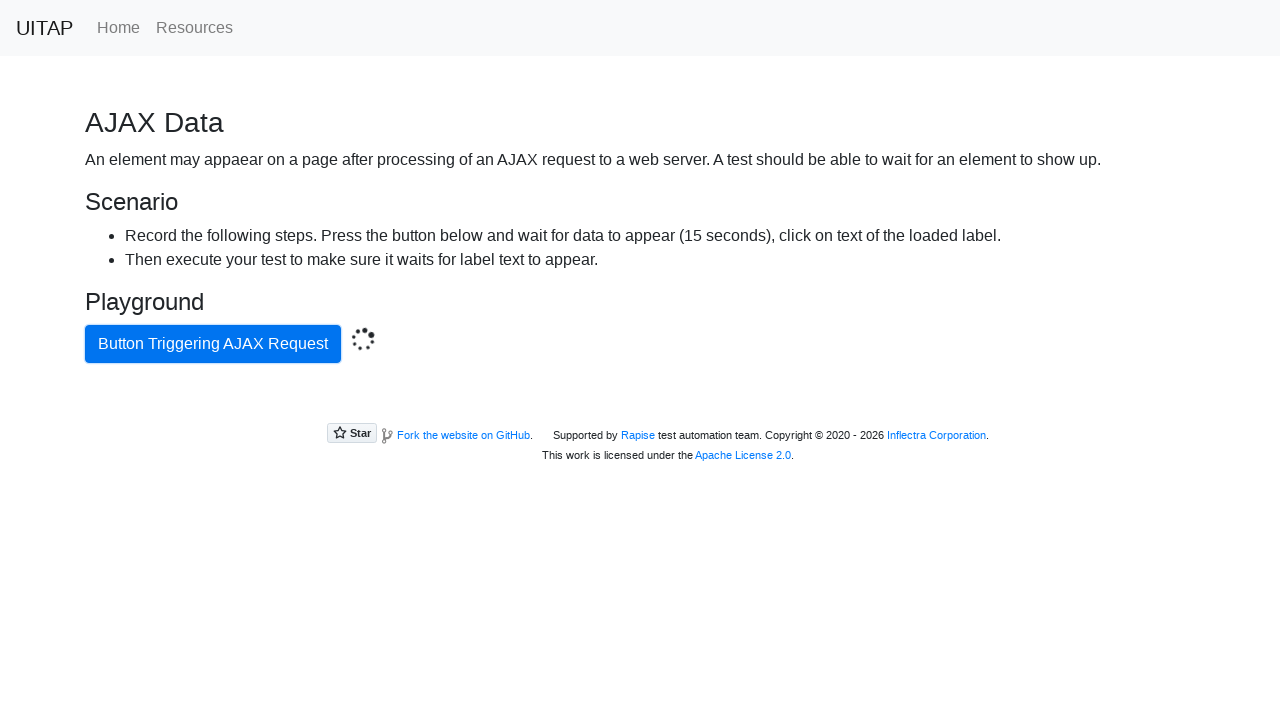

Success response element appeared after AJAX request completed
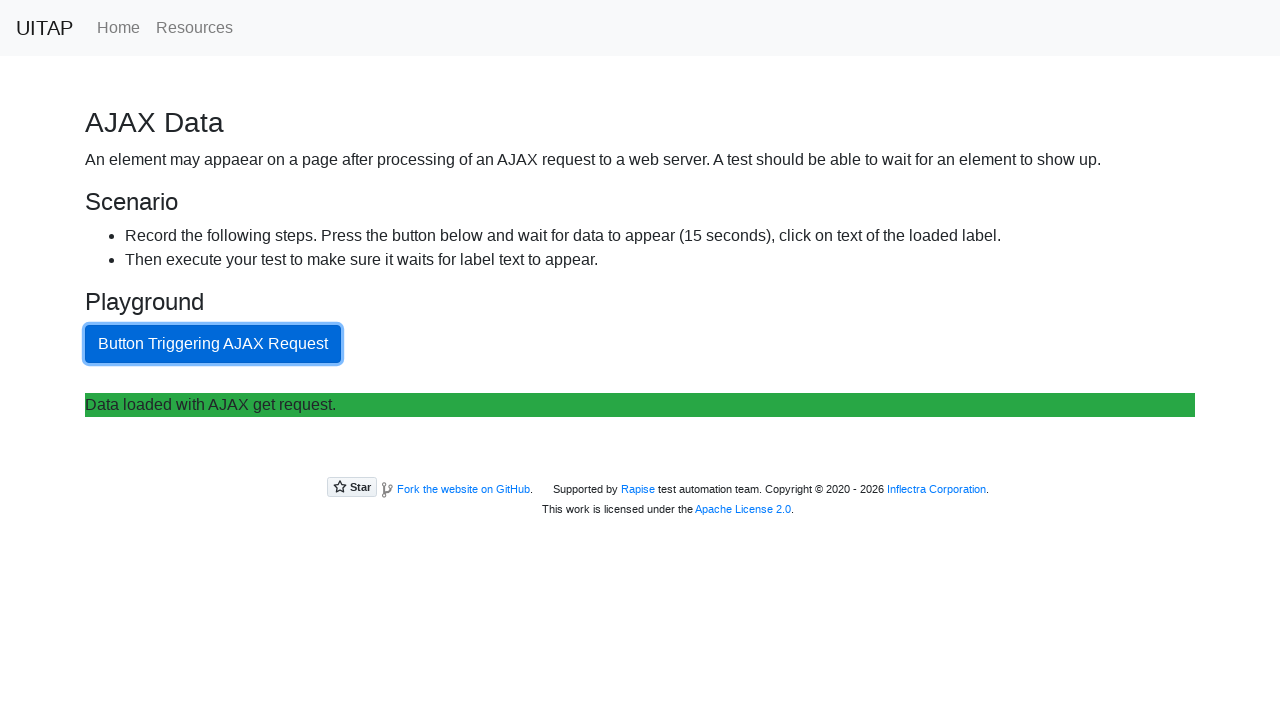

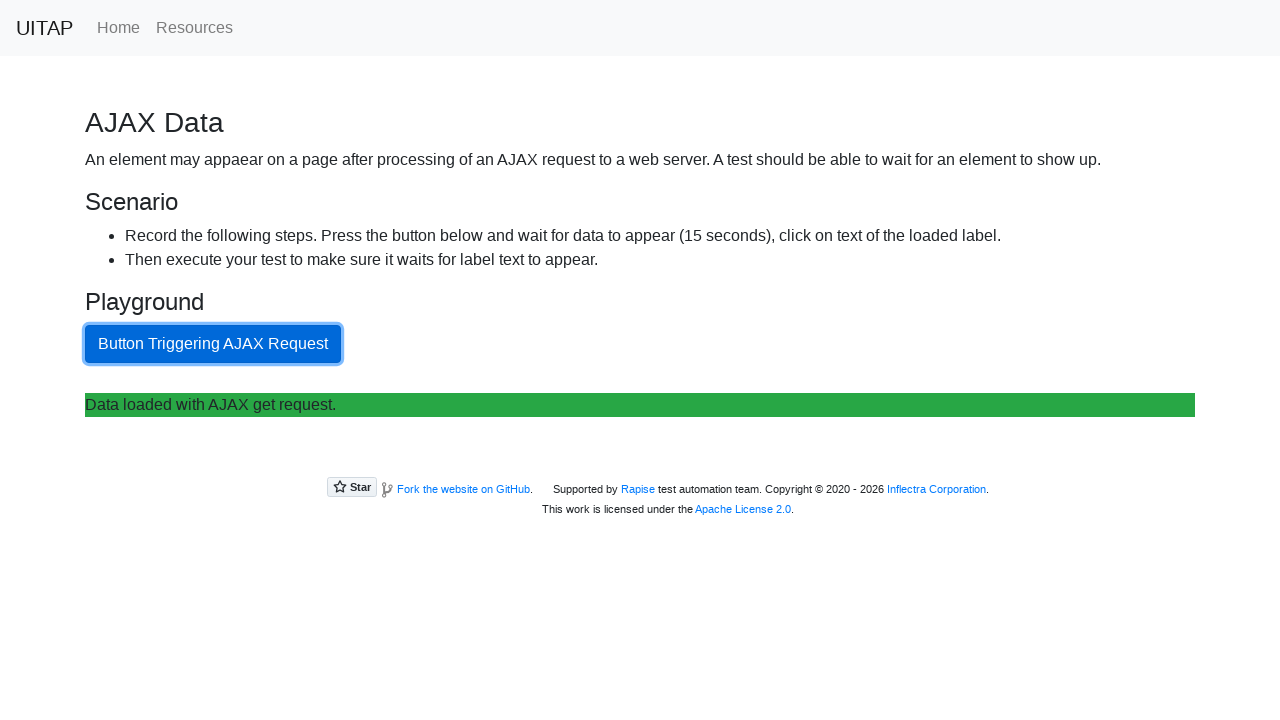